Tests interacting with an iframe by selecting it using its name attribute and clicking a button inside the frame

Starting URL: https://leafground.com/frame.xhtml

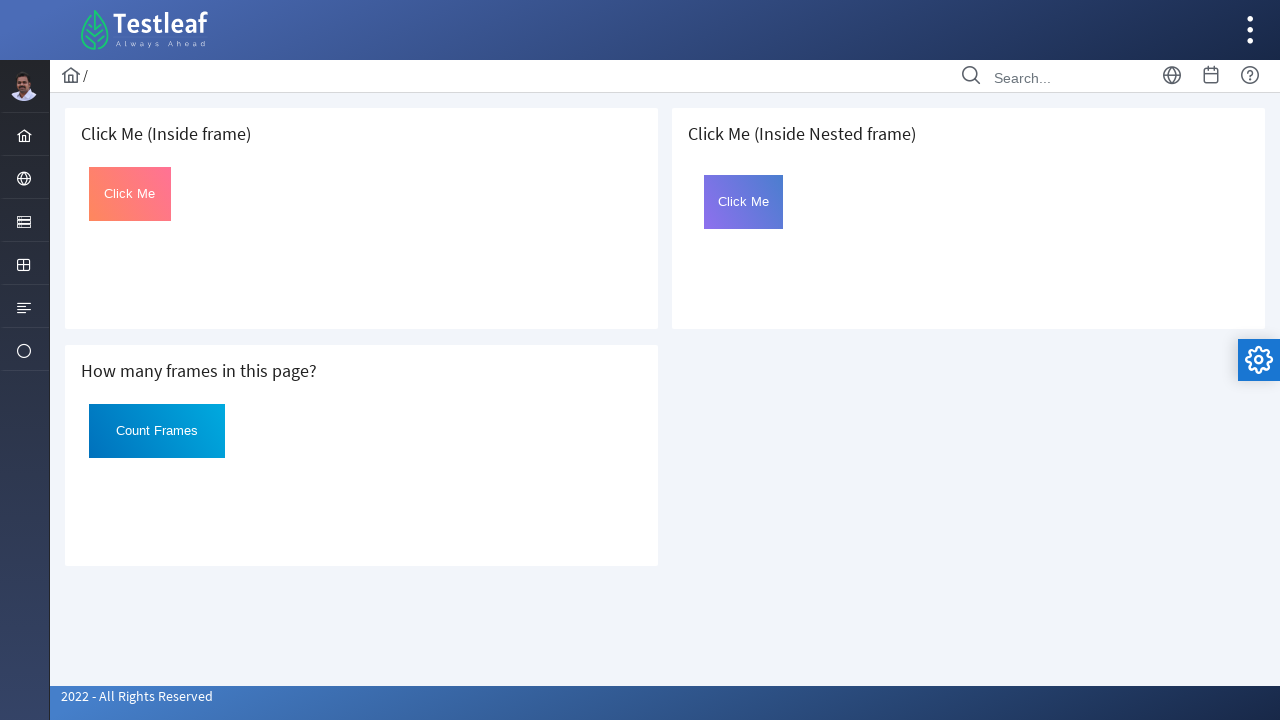

Retrieved iframe with name 'frame2'
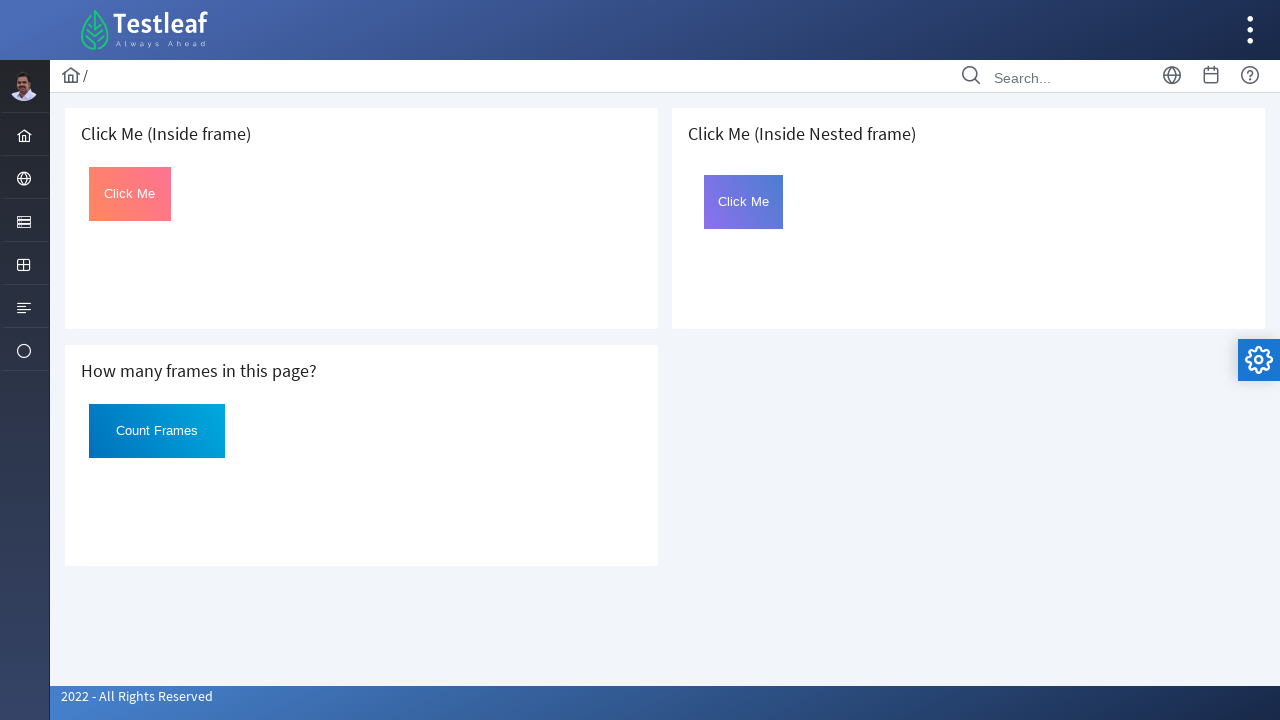

Clicked button with id 'Click' inside frame2 at (744, 202) on #Click
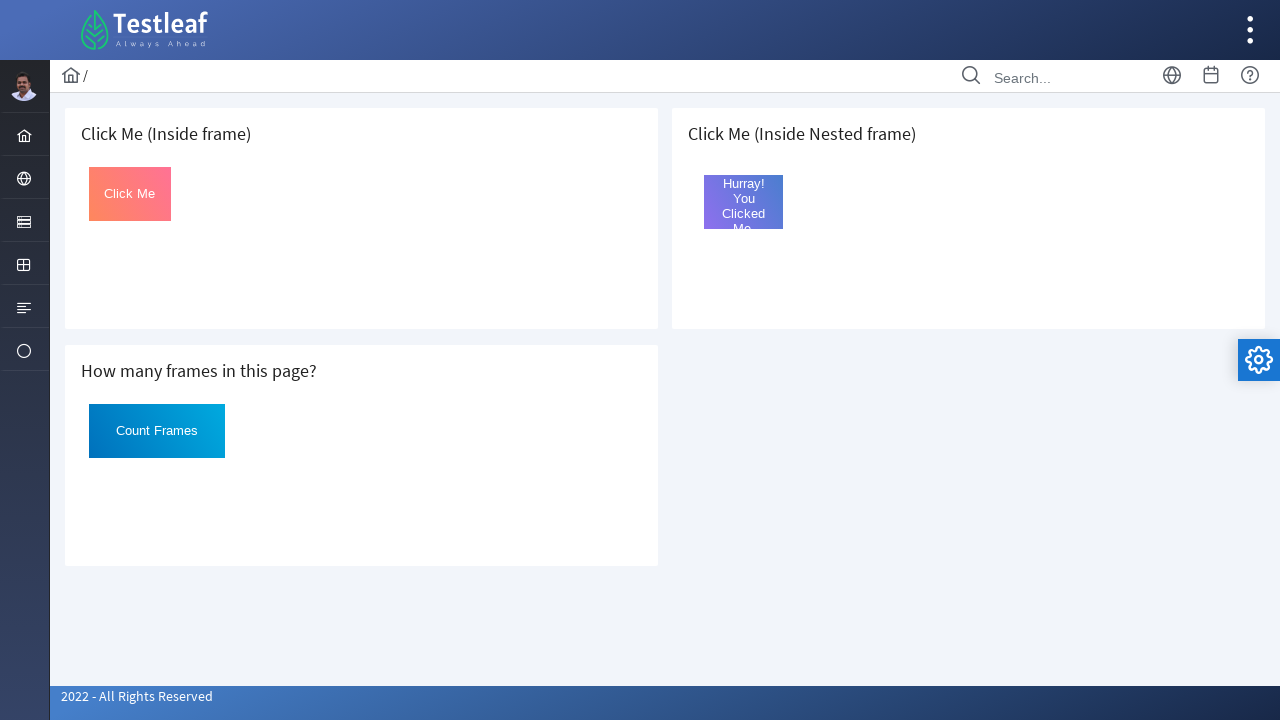

Waited 3 seconds for action to complete
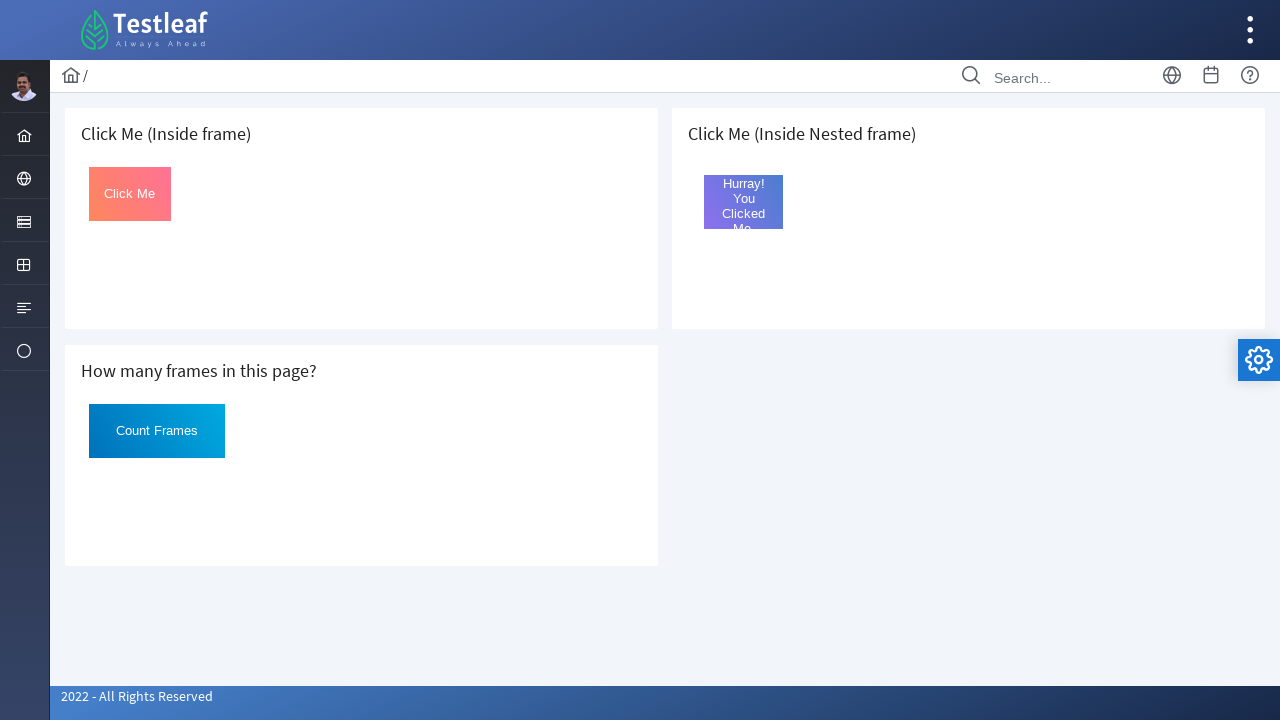

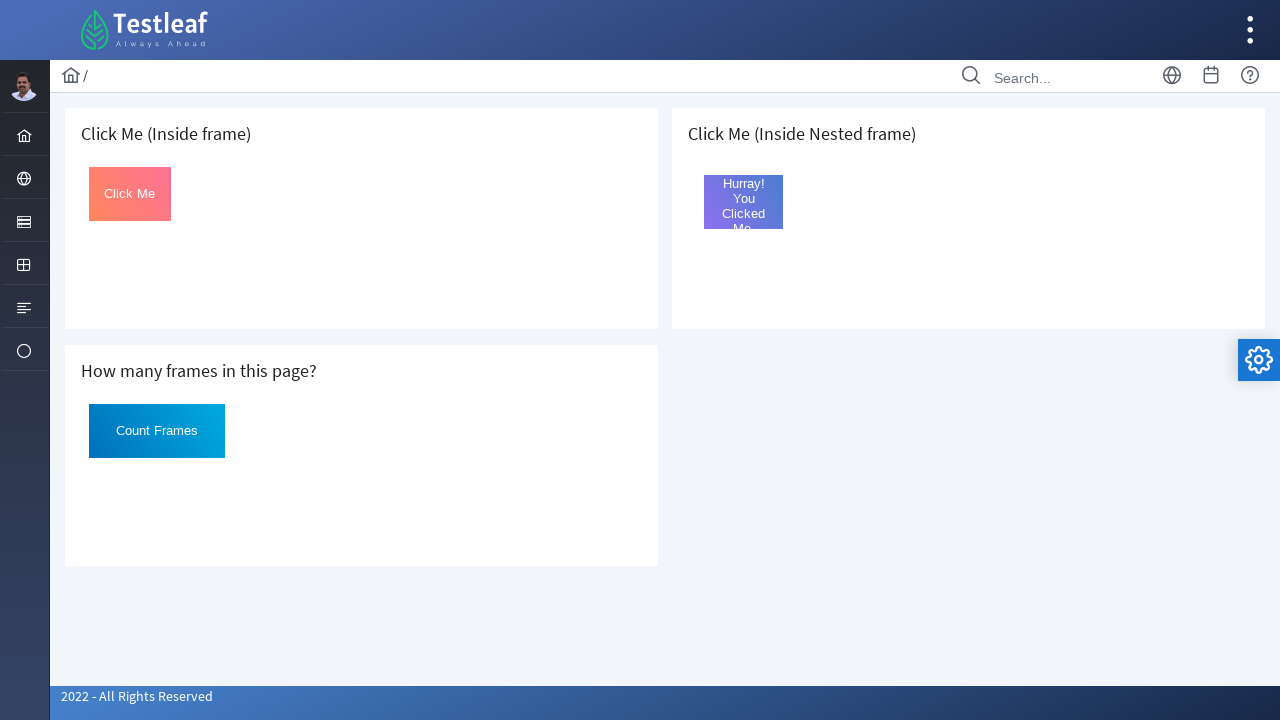